Tests handling of JavaScript prompt alerts by clicking to trigger a prompt, entering text, and accepting it

Starting URL: https://demo.automationtesting.in/Alerts.html

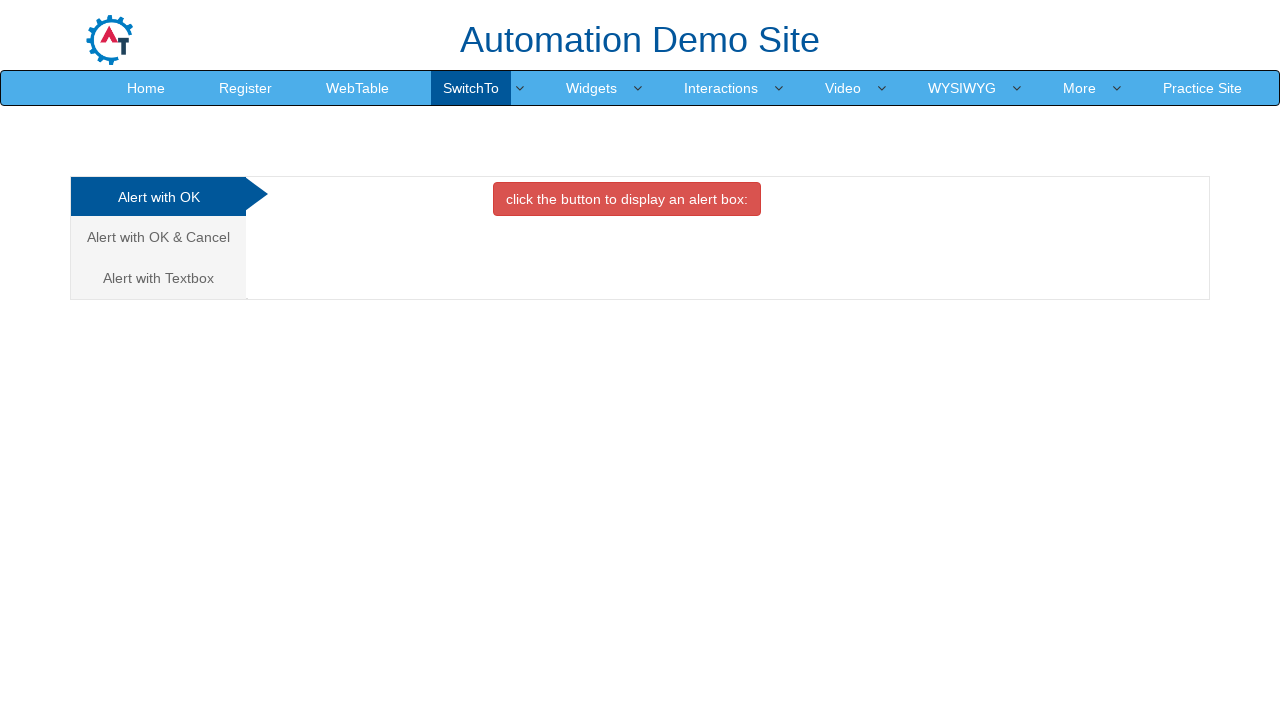

Clicked on 'Alert with Textbox' tab at (158, 278) on xpath=//a[contains(text(),'Alert with Textbox')]
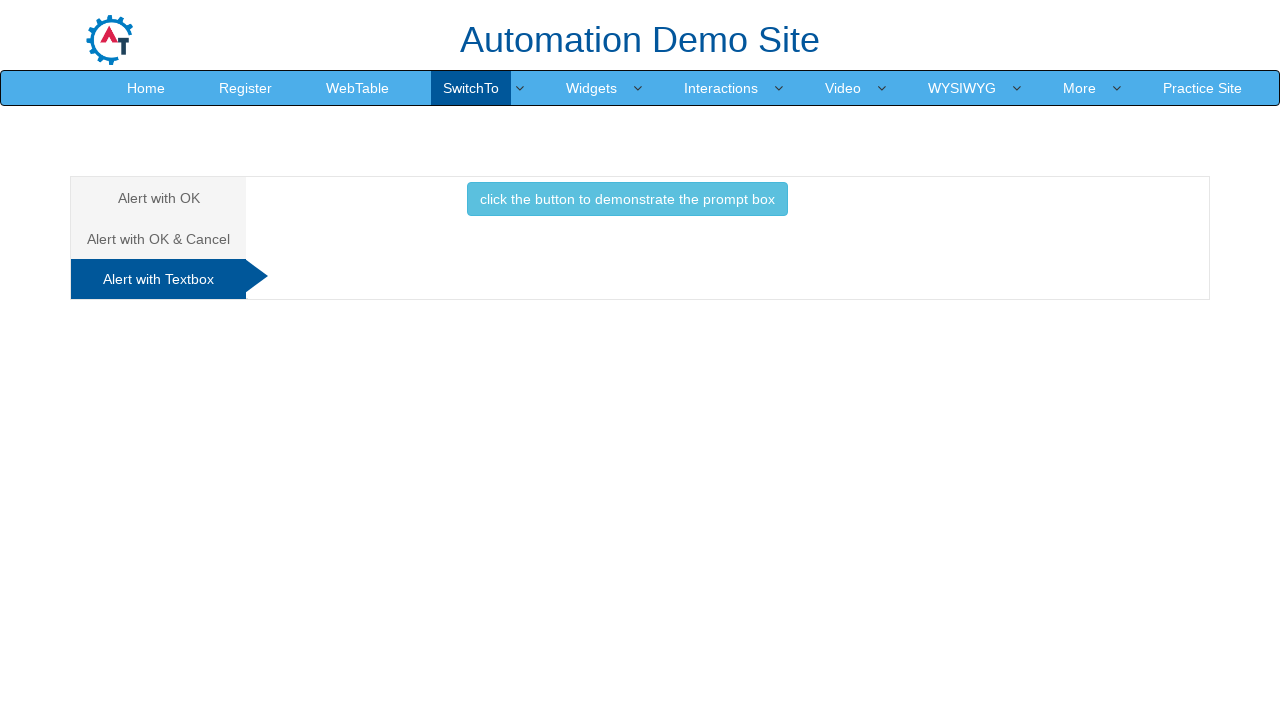

Clicked button to trigger prompt alert at (627, 199) on xpath=//button[@class='btn btn-info']
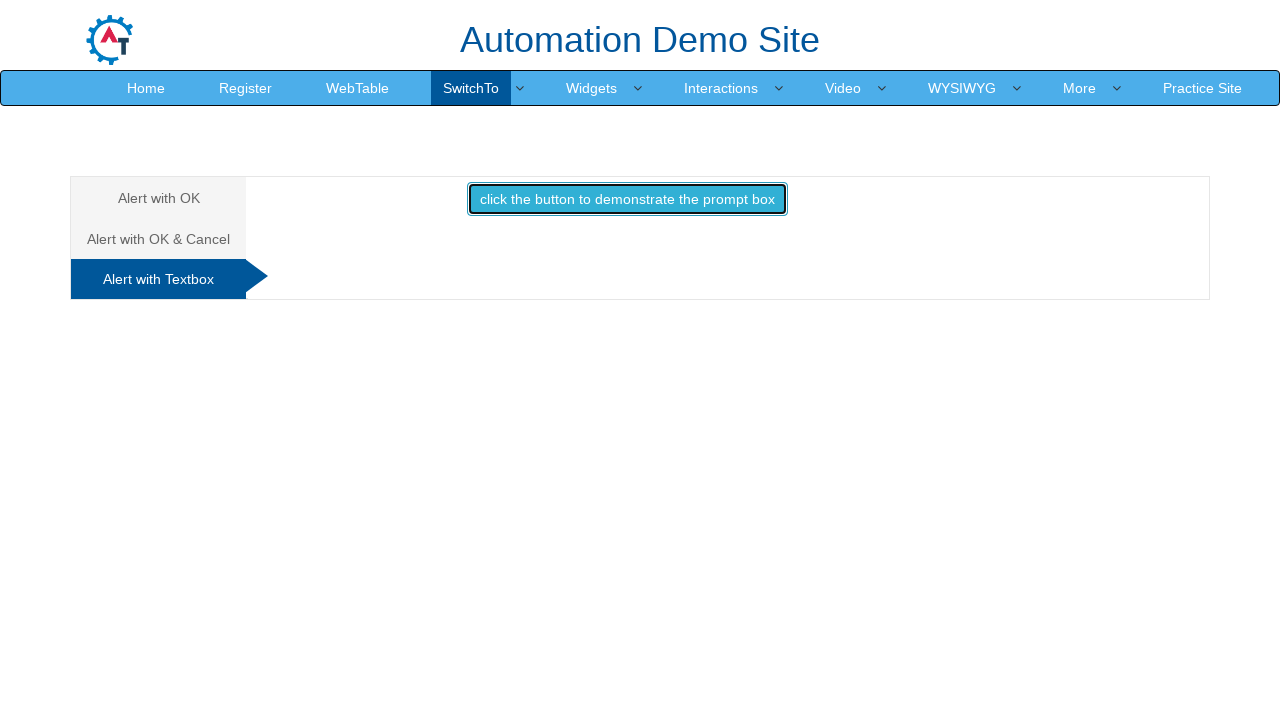

Set up dialog handler to accept prompt with text 'Bhuvan'
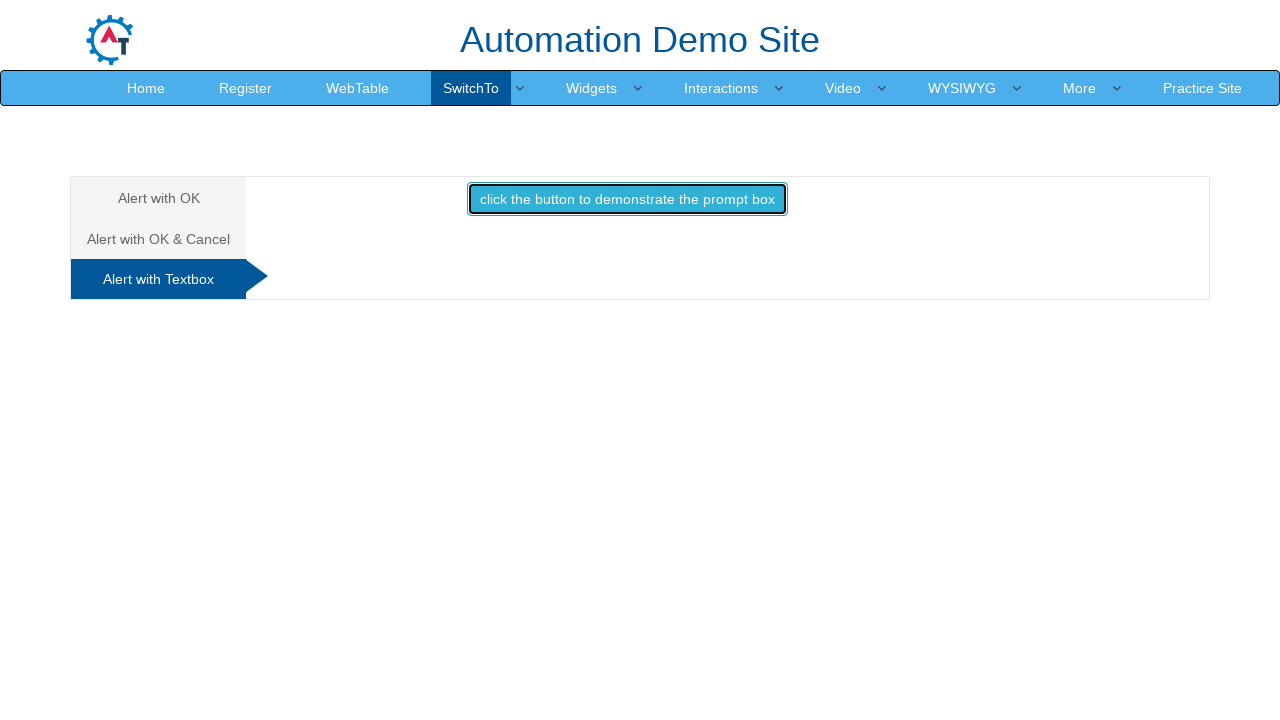

Clicked button to trigger prompt alert and accepted with 'Bhuvan' at (627, 199) on xpath=//button[@class='btn btn-info']
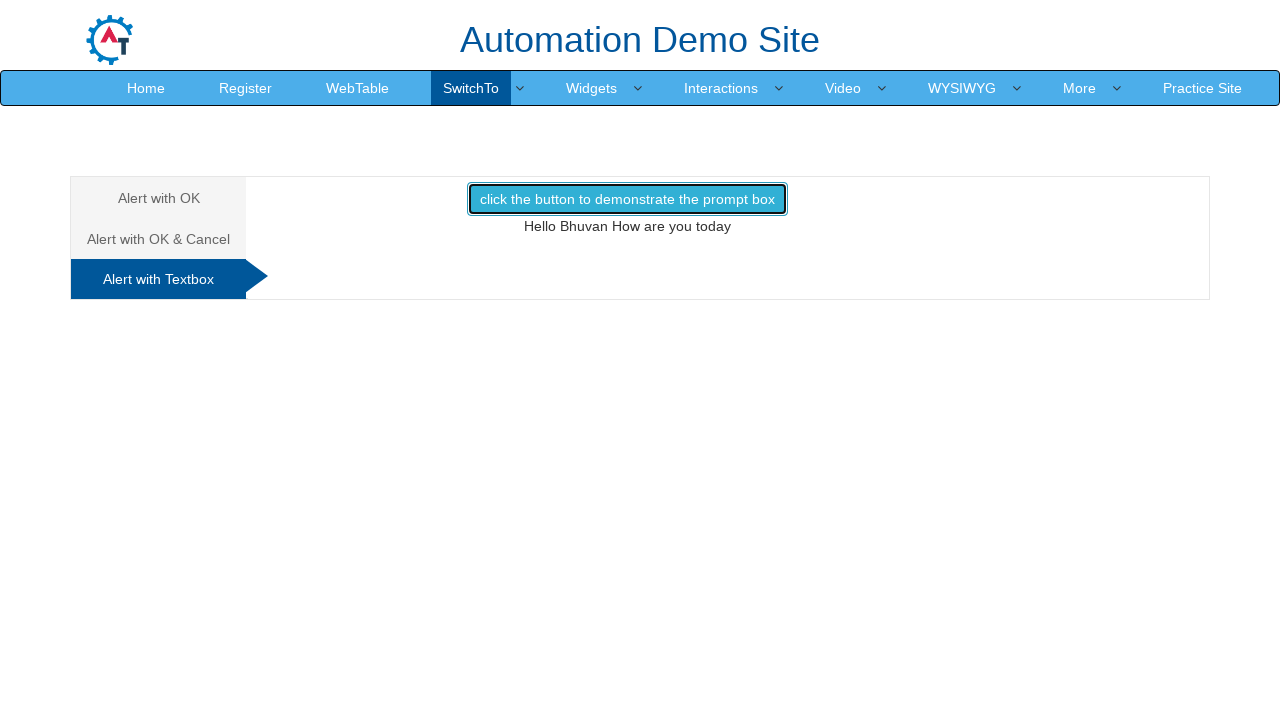

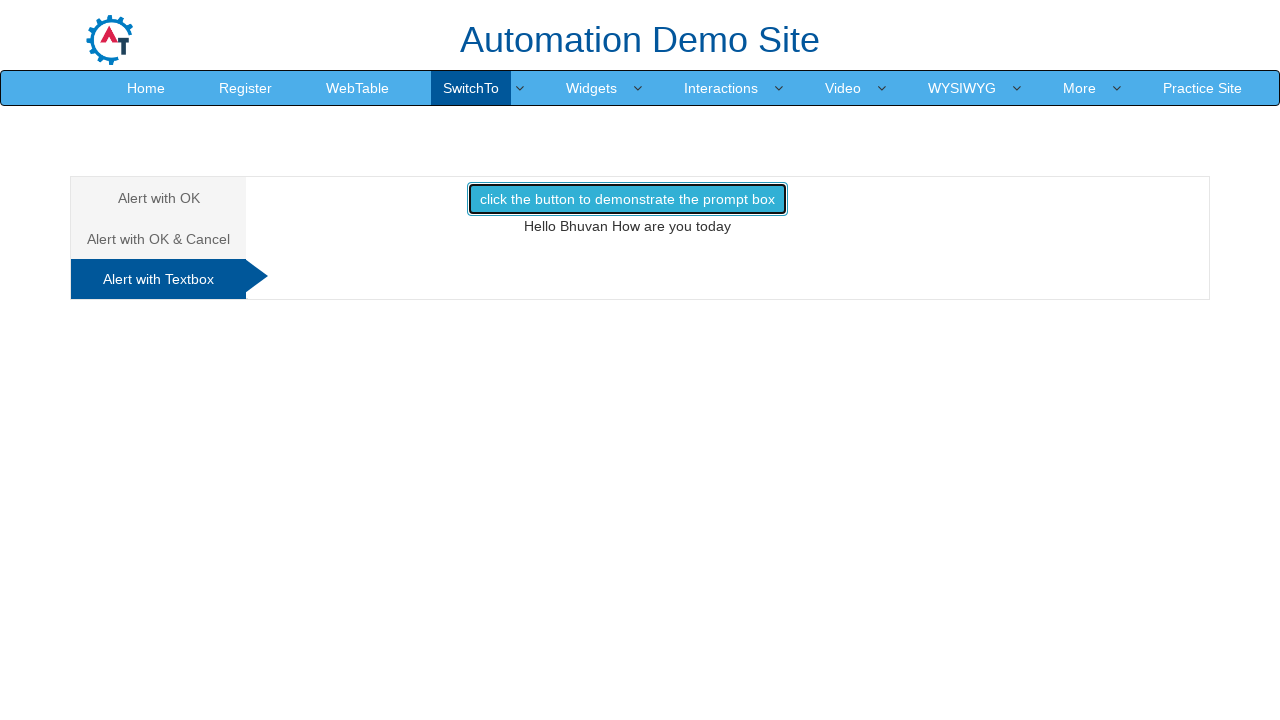